Tests boolean WebElement methods by checking if elements are displayed, selected (checkboxes), and enabled across two different pages - first testing checkboxes on herokuapp, then testing a disabled radio button on demoqa.

Starting URL: https://the-internet.herokuapp.com/checkboxes

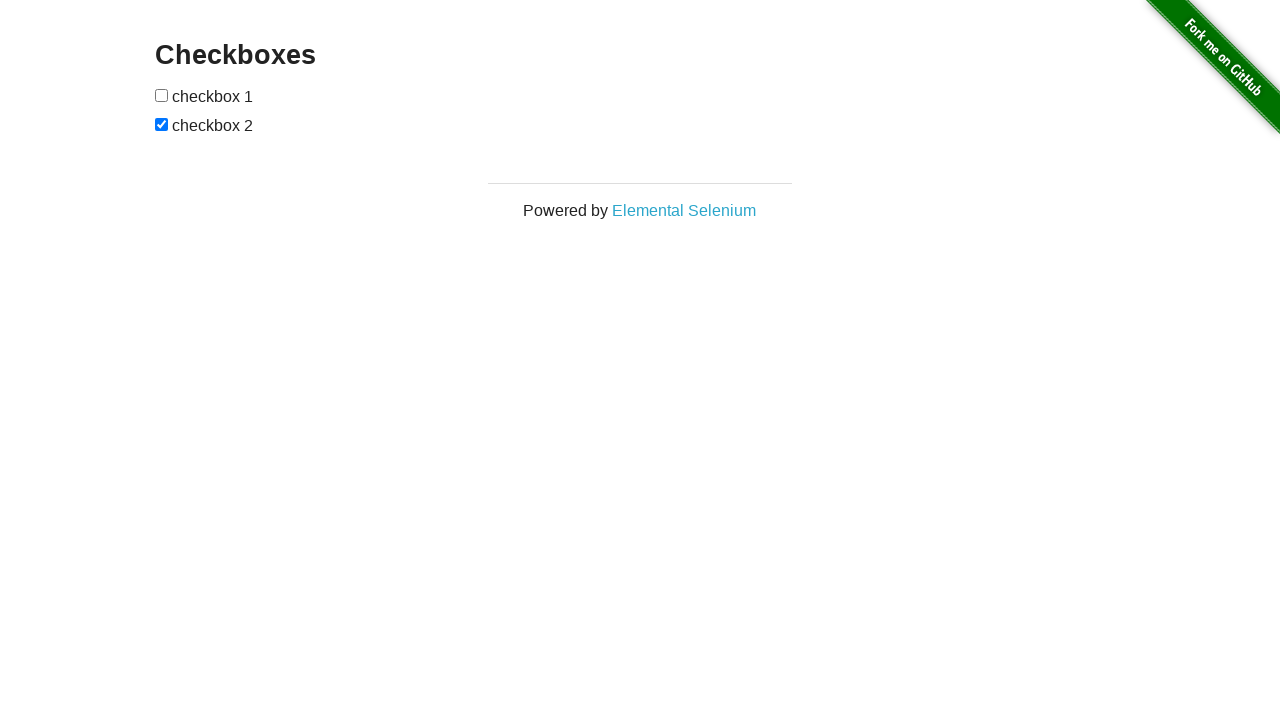

Page heading is visible
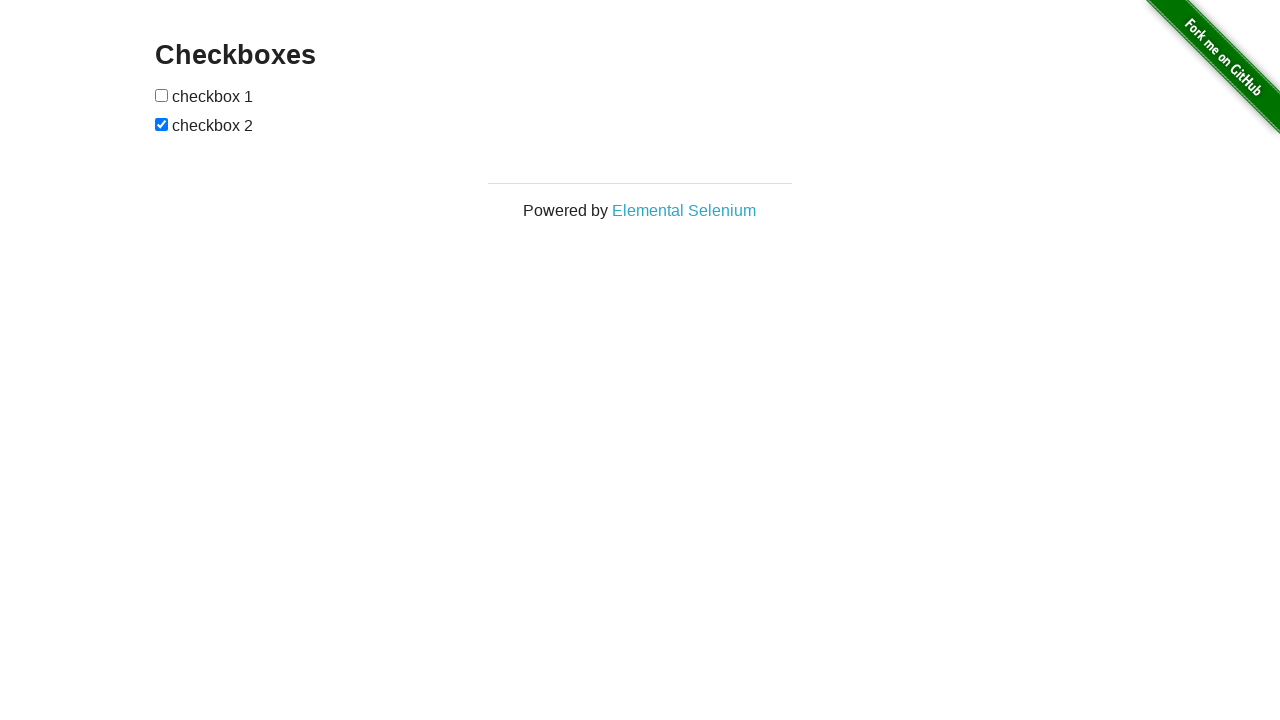

First checkbox is visible
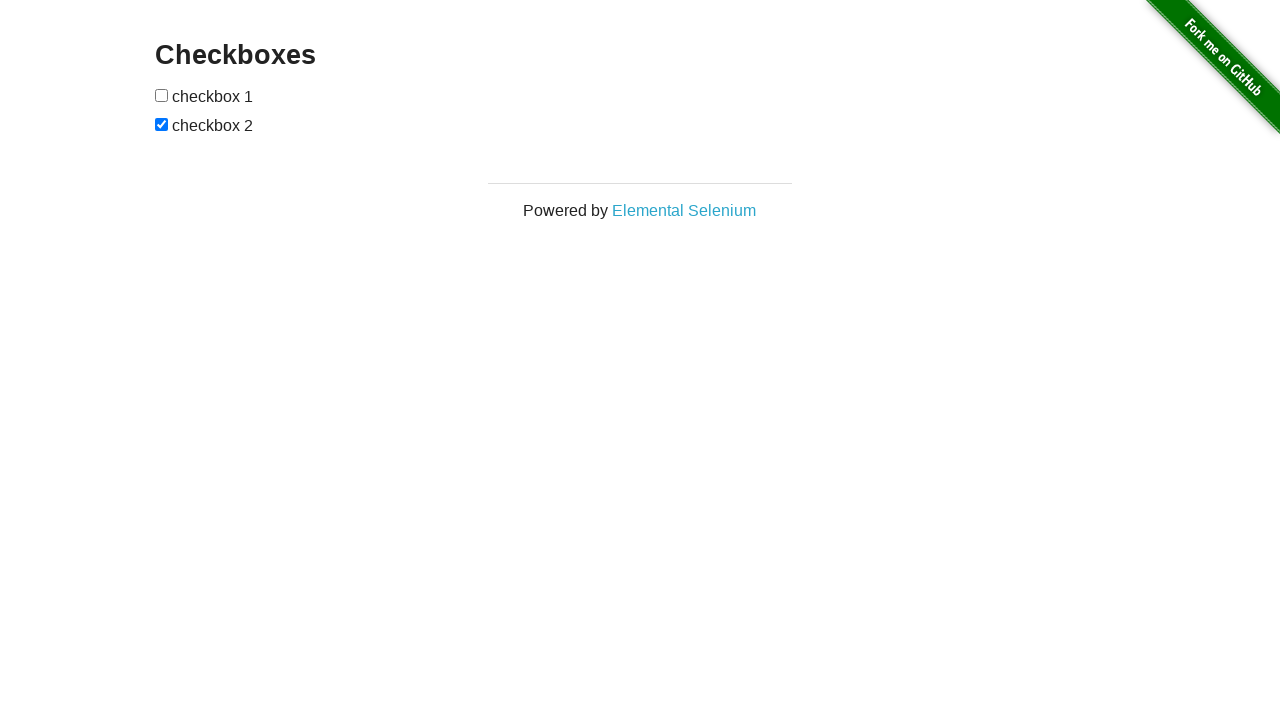

Second checkbox is visible
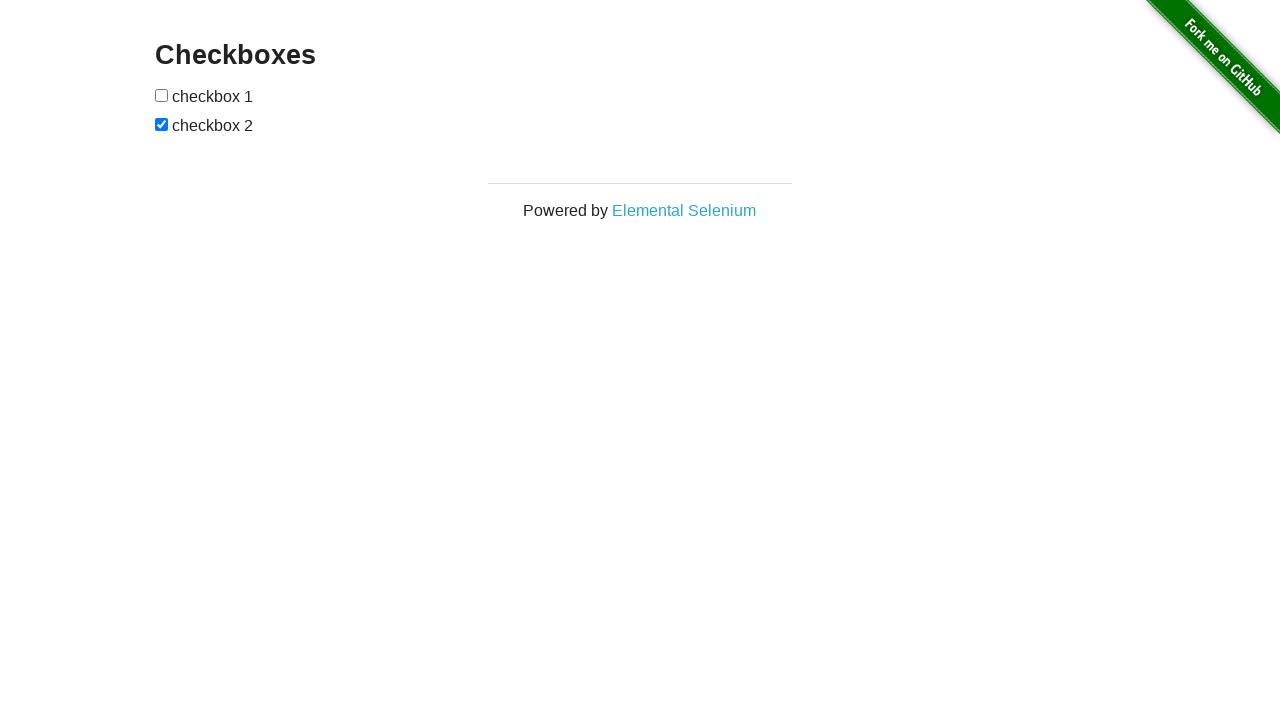

Navigated to demoqa radio button page
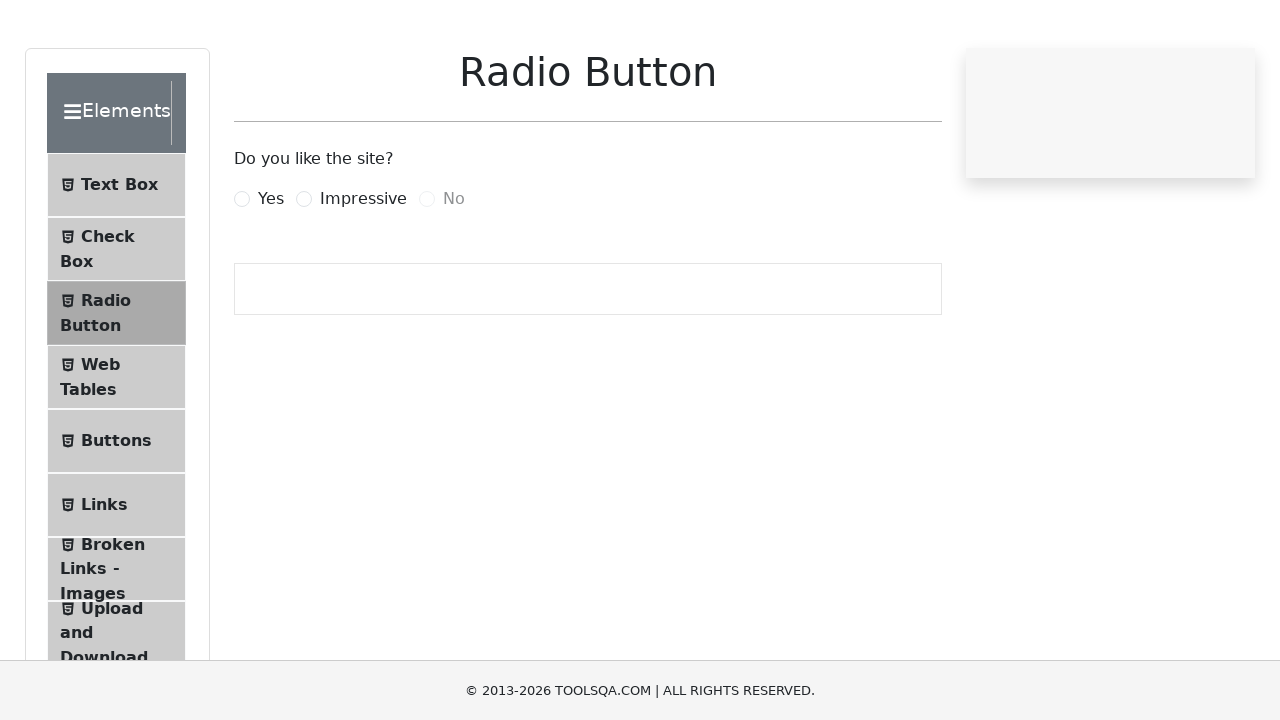

Disabled radio button is attached to DOM
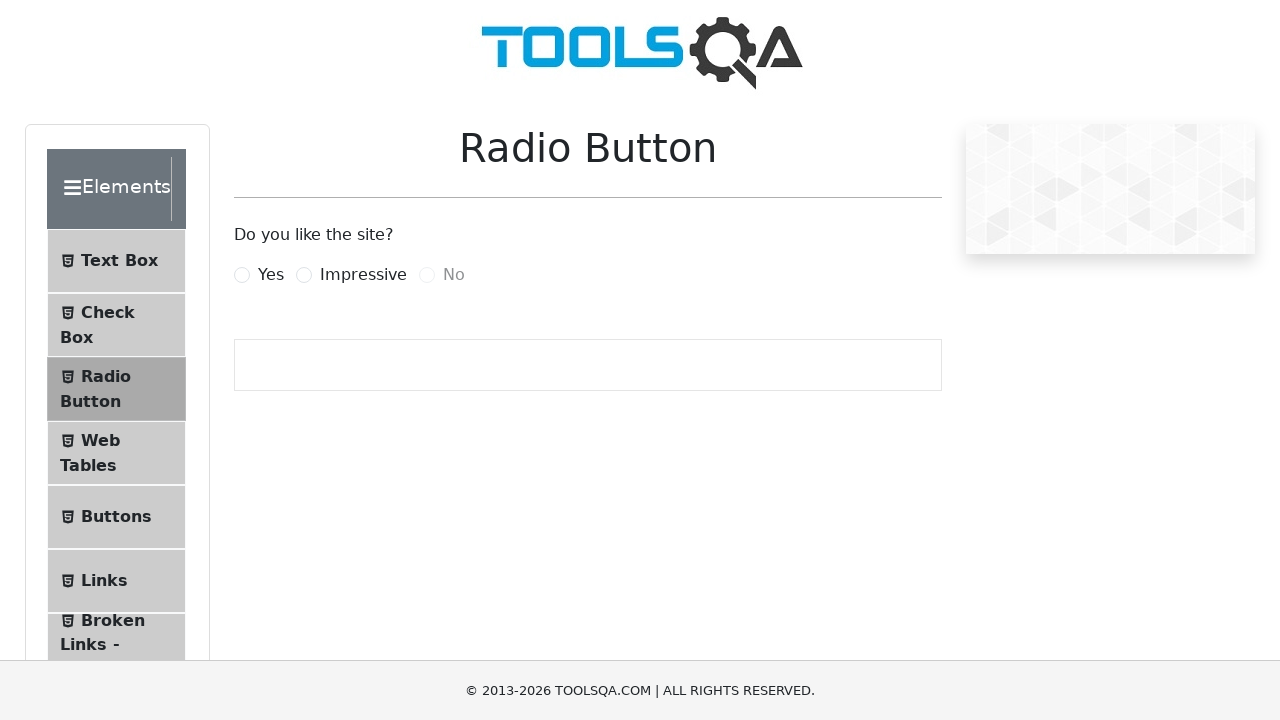

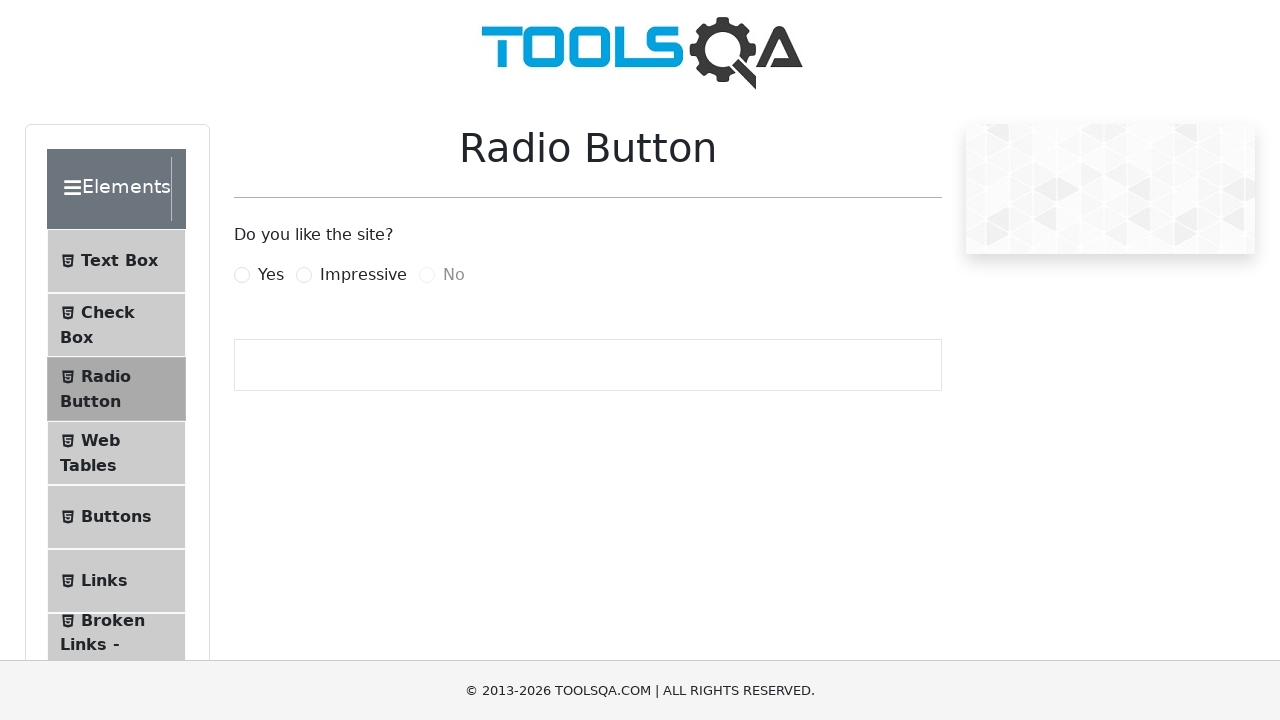